Tests search functionality on python.org by searching for "pycon" and verifying results are returned

Starting URL: http://www.python.org

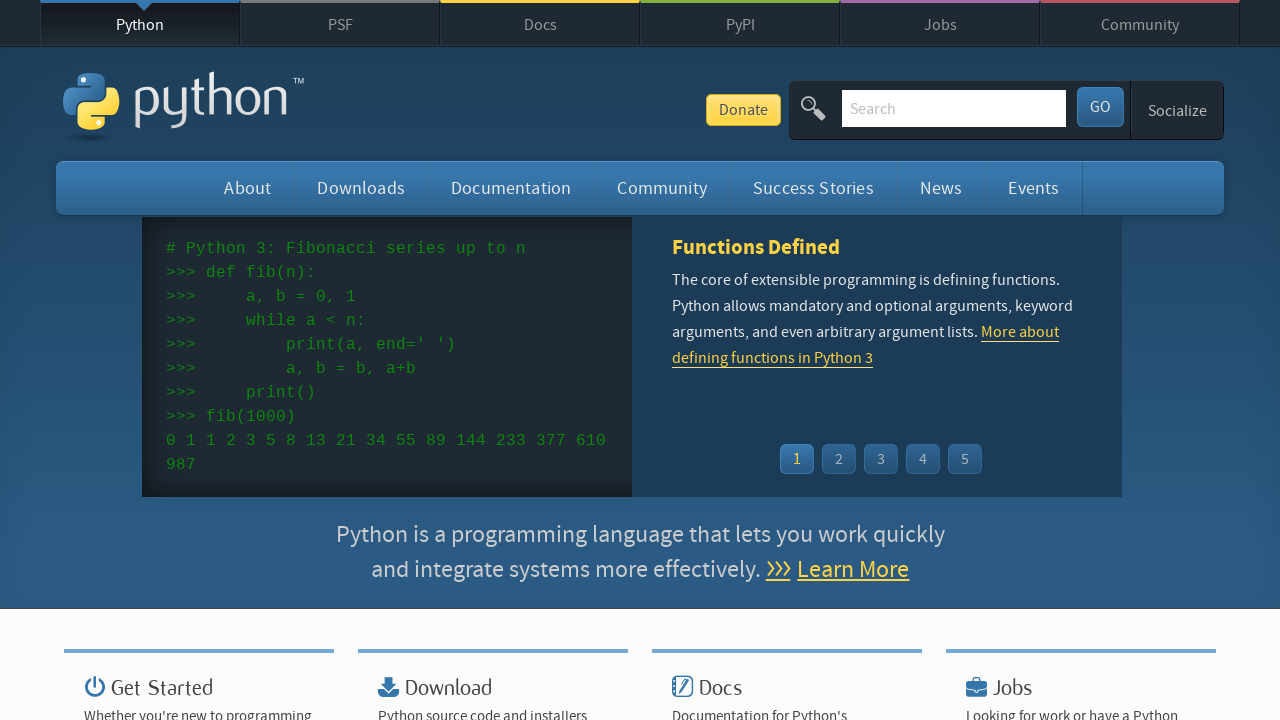

Verified page title contains 'Python'
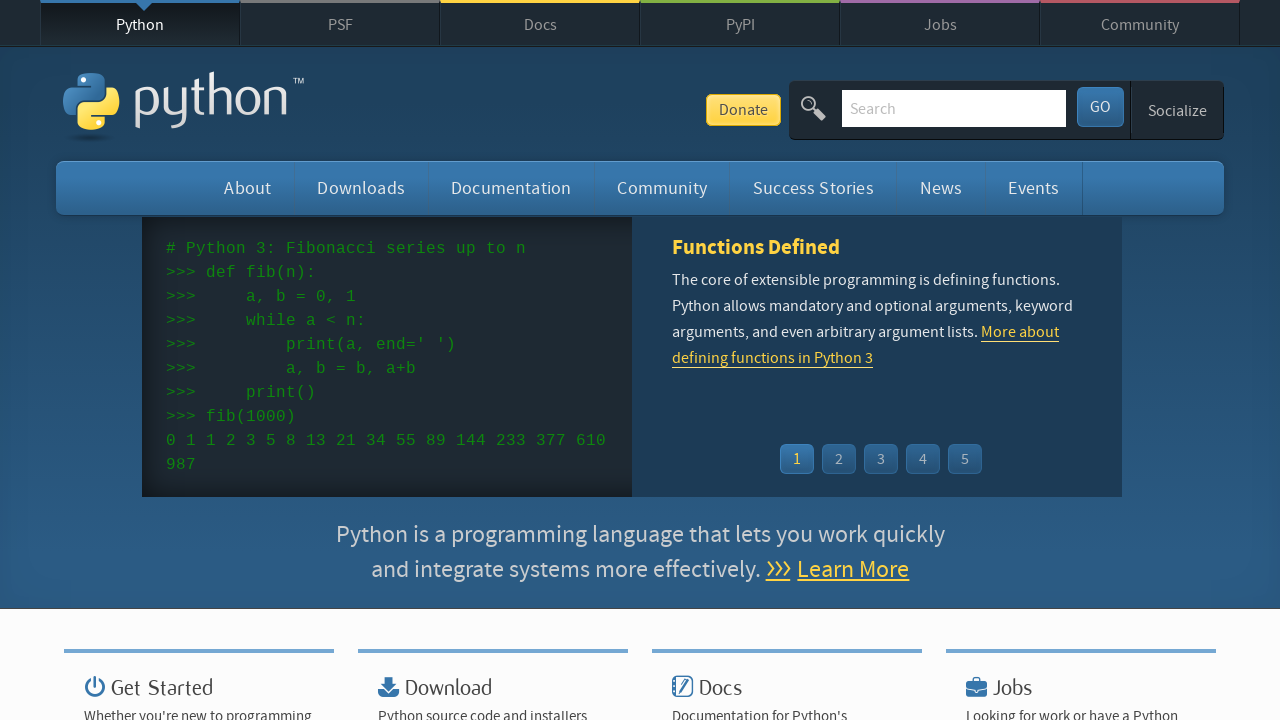

Filled search box with 'pycon' on input[name='q']
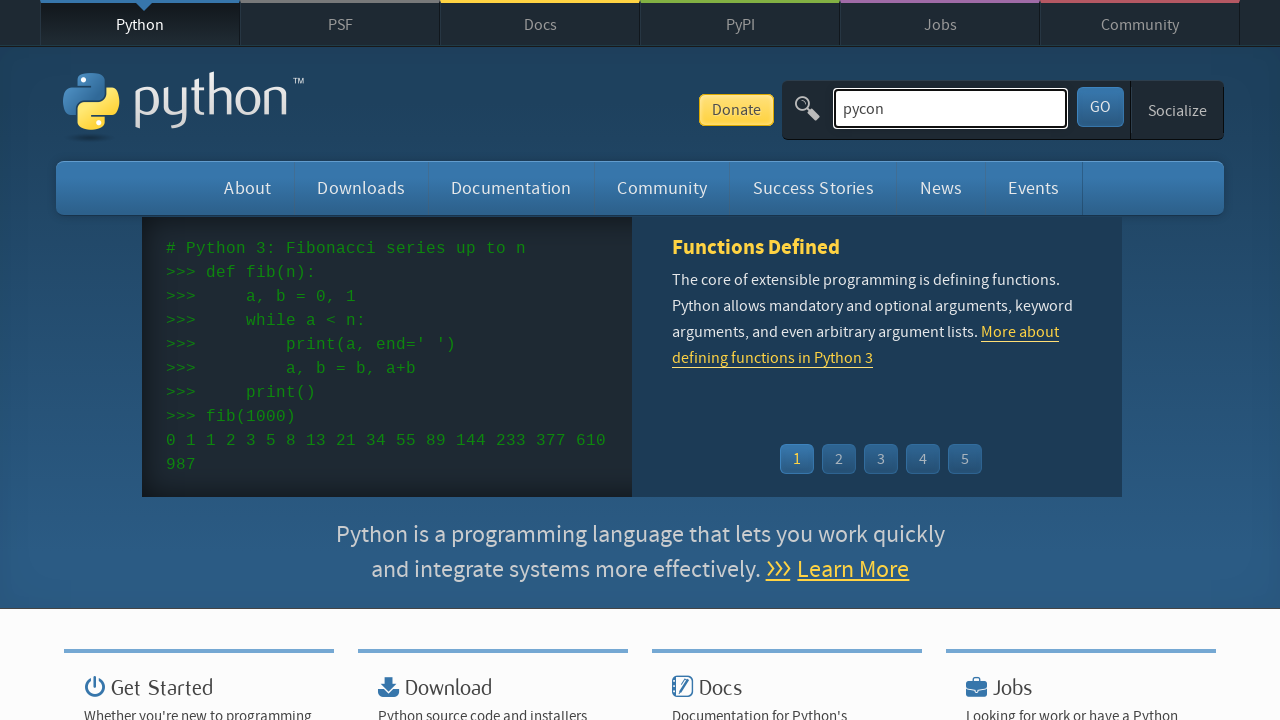

Pressed Enter to submit search on input[name='q']
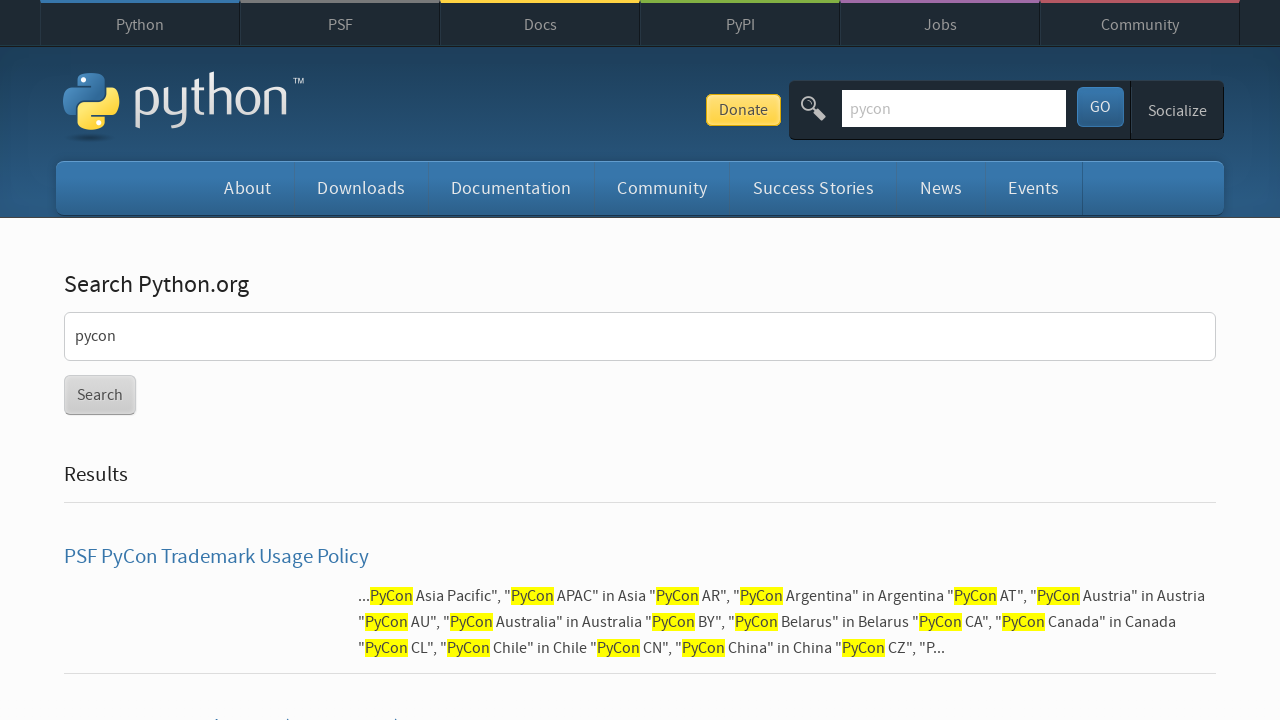

Waited for page to reach networkidle state
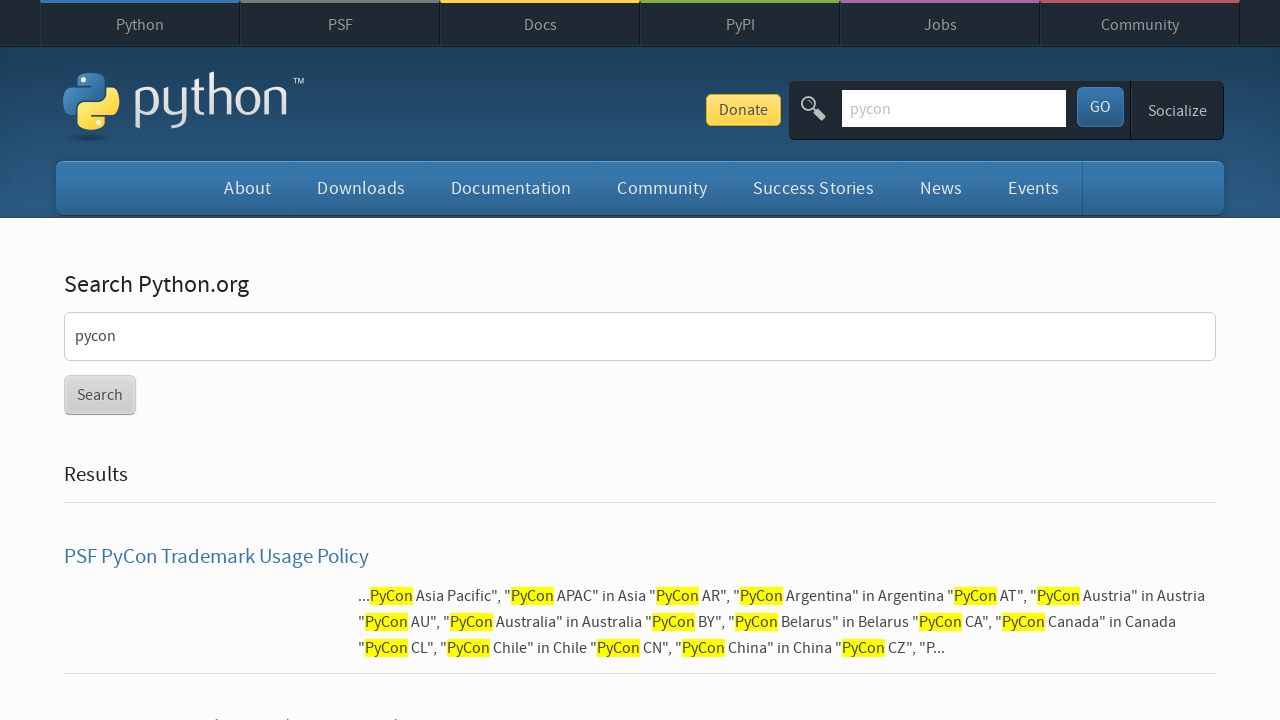

Verified search results were returned for 'pycon'
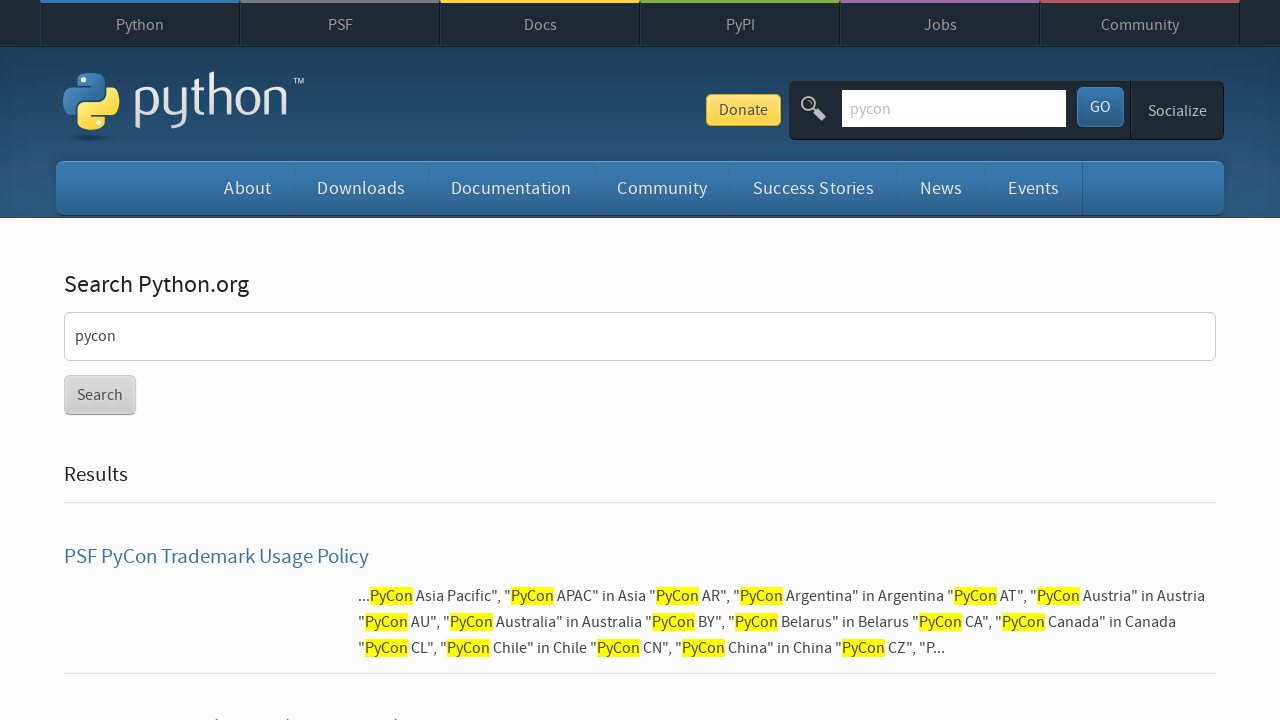

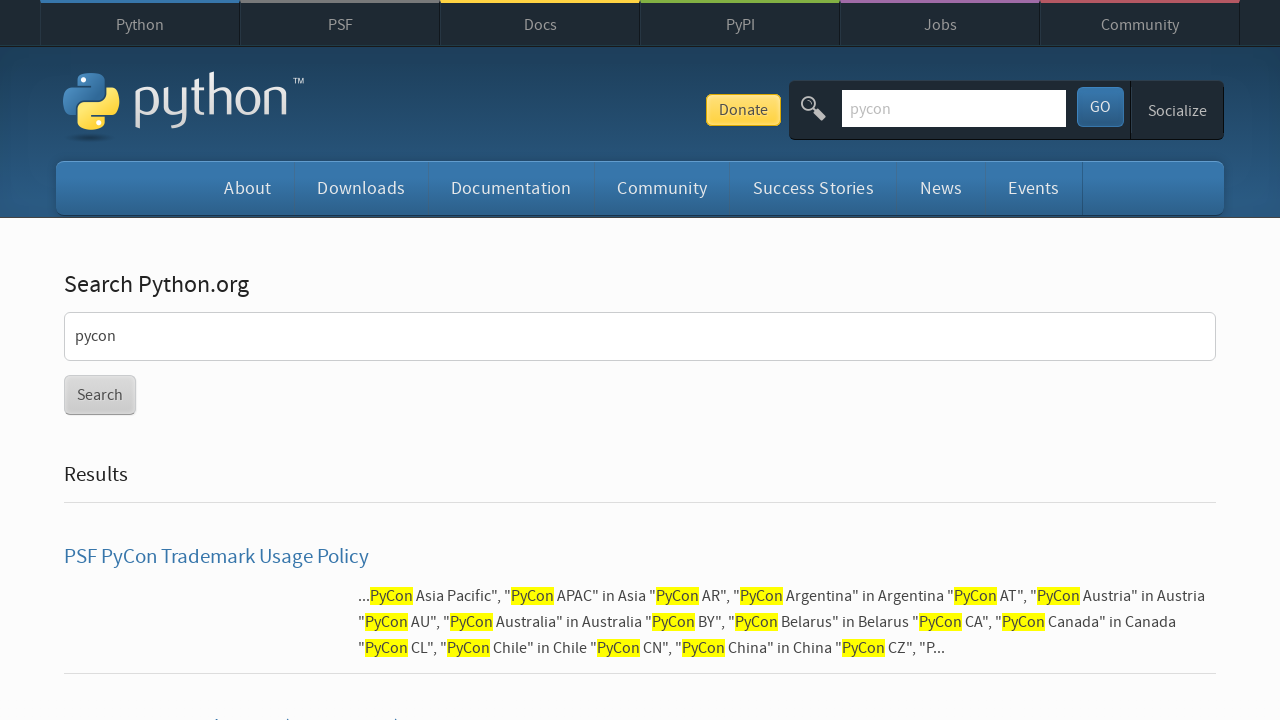